Navigates to the DemoBlaze e-commerce demo website and verifies that the page title is "STORE" to confirm successful landing on the correct website.

Starting URL: https://www.demoblaze.com

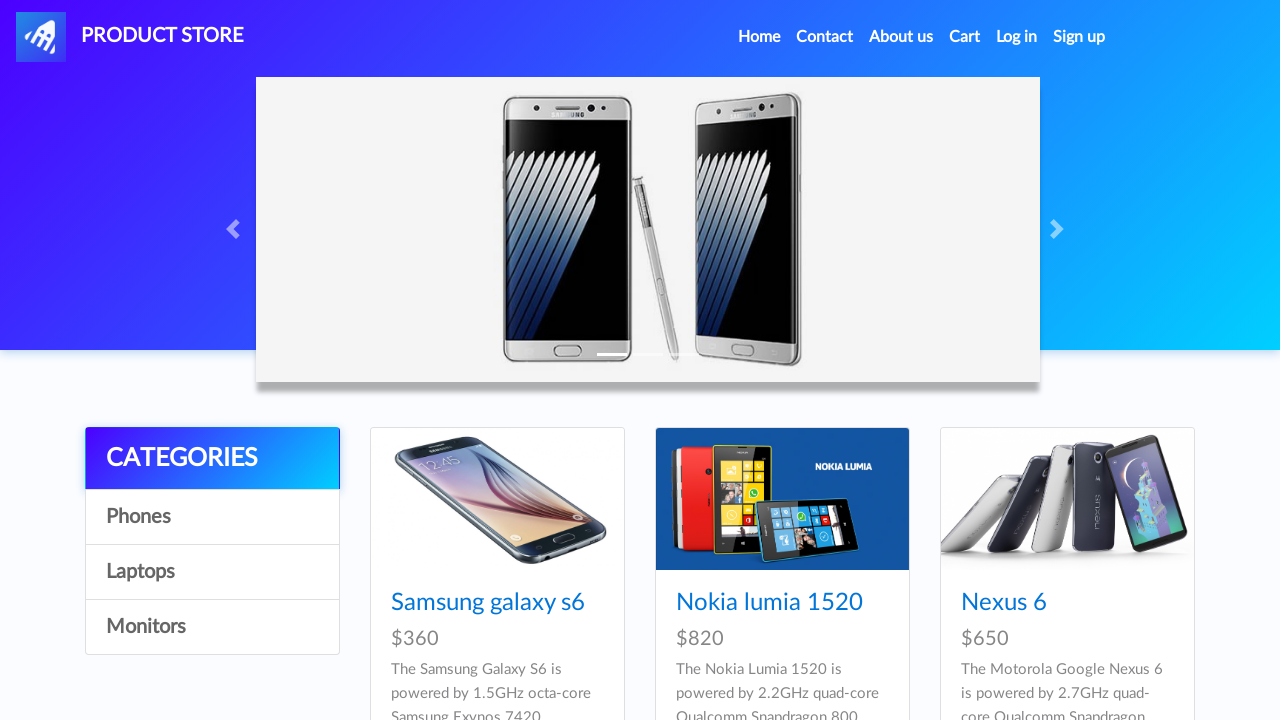

Waited for page to load (domcontentloaded state)
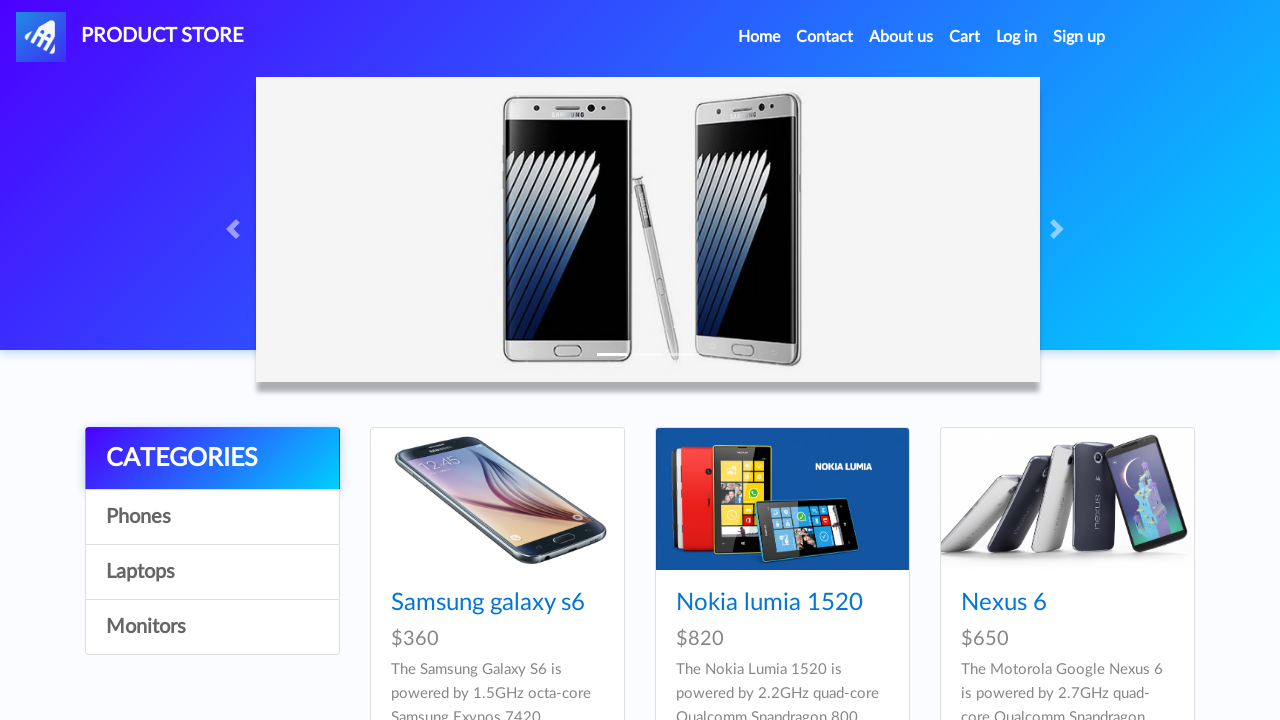

Verified page title is 'STORE'
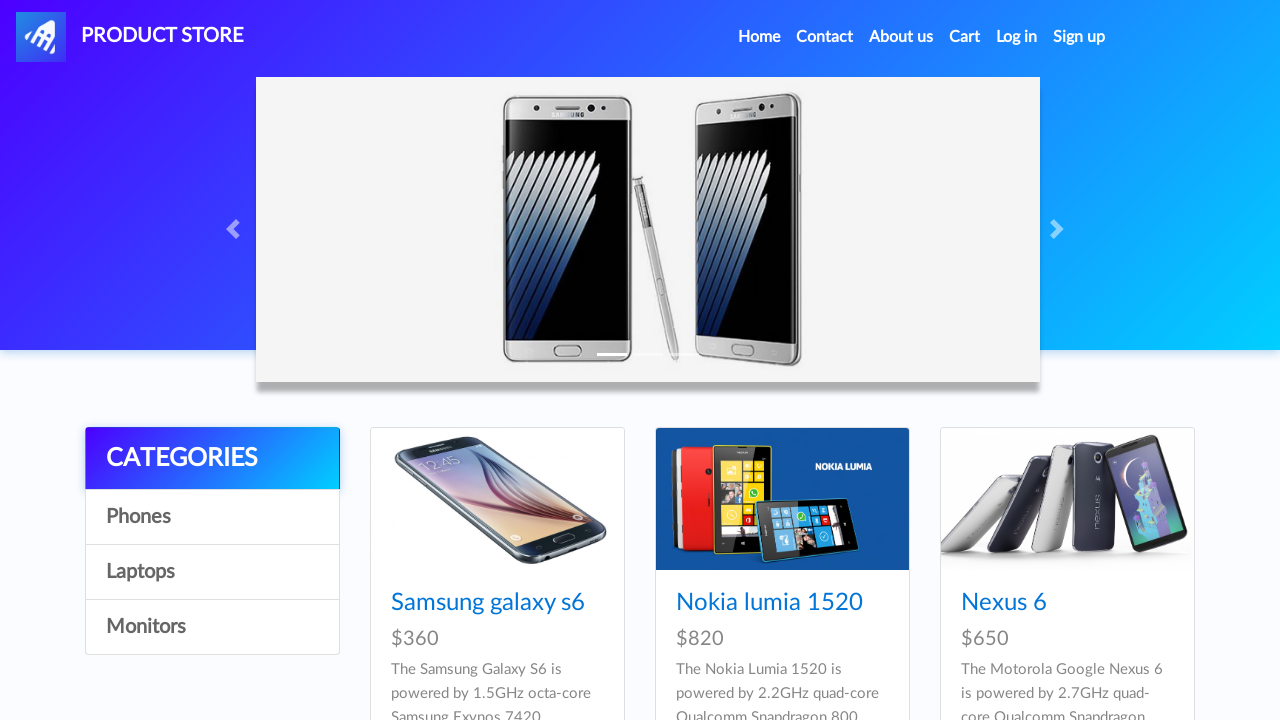

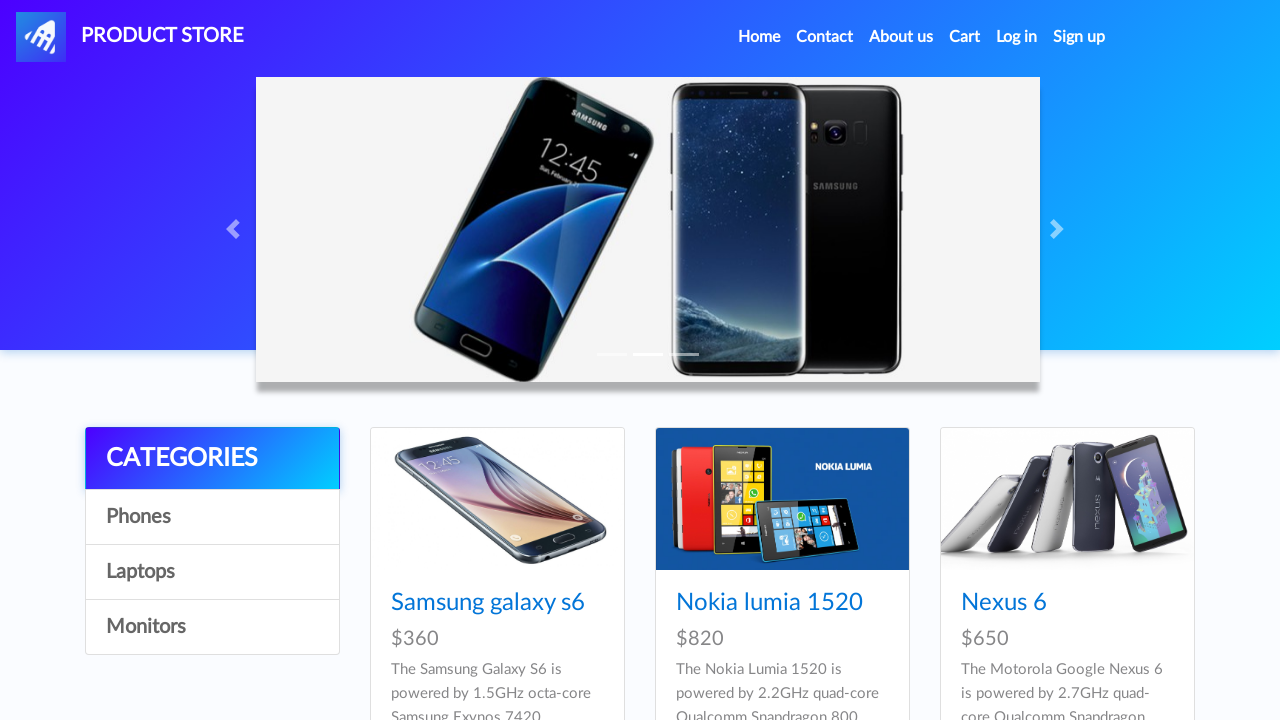